Tests window handling functionality by opening a new window, switching to it to fill a form field, then switching back to the main window to fill another field

Starting URL: https://www.hyrtutorials.com/p/window-handles-practice.html

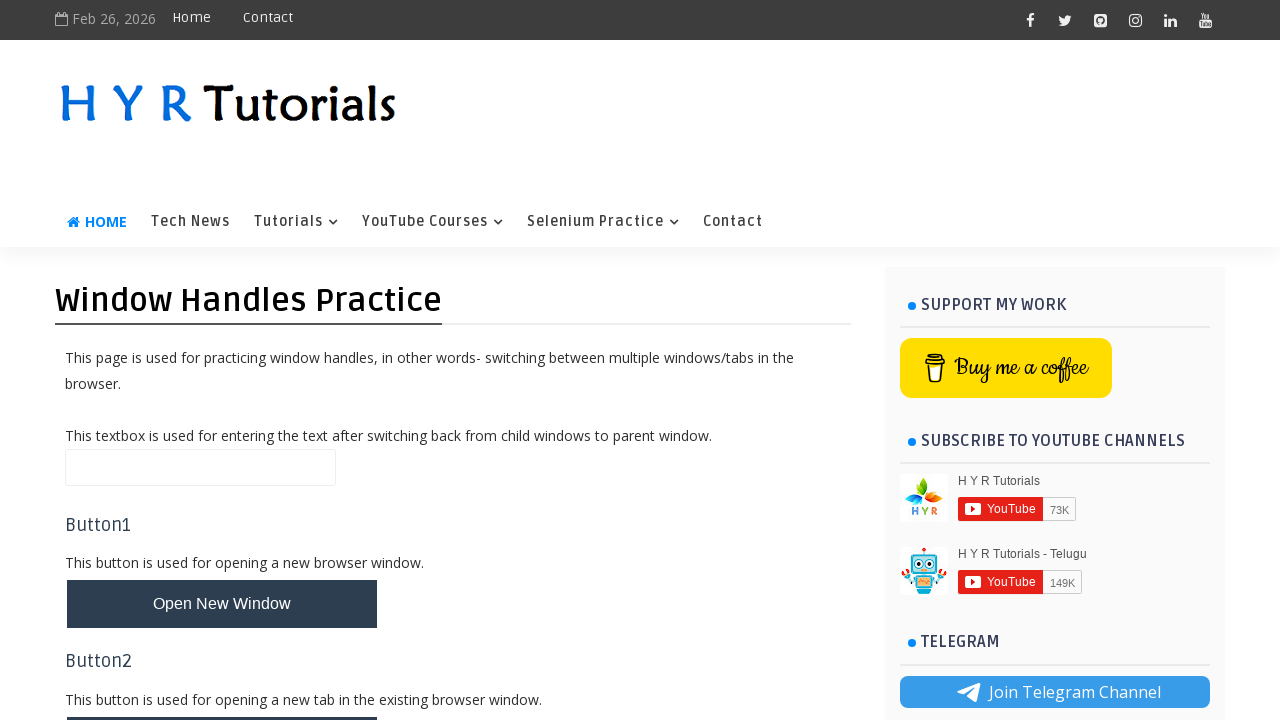

Scrolled down 300 pixels to make button visible
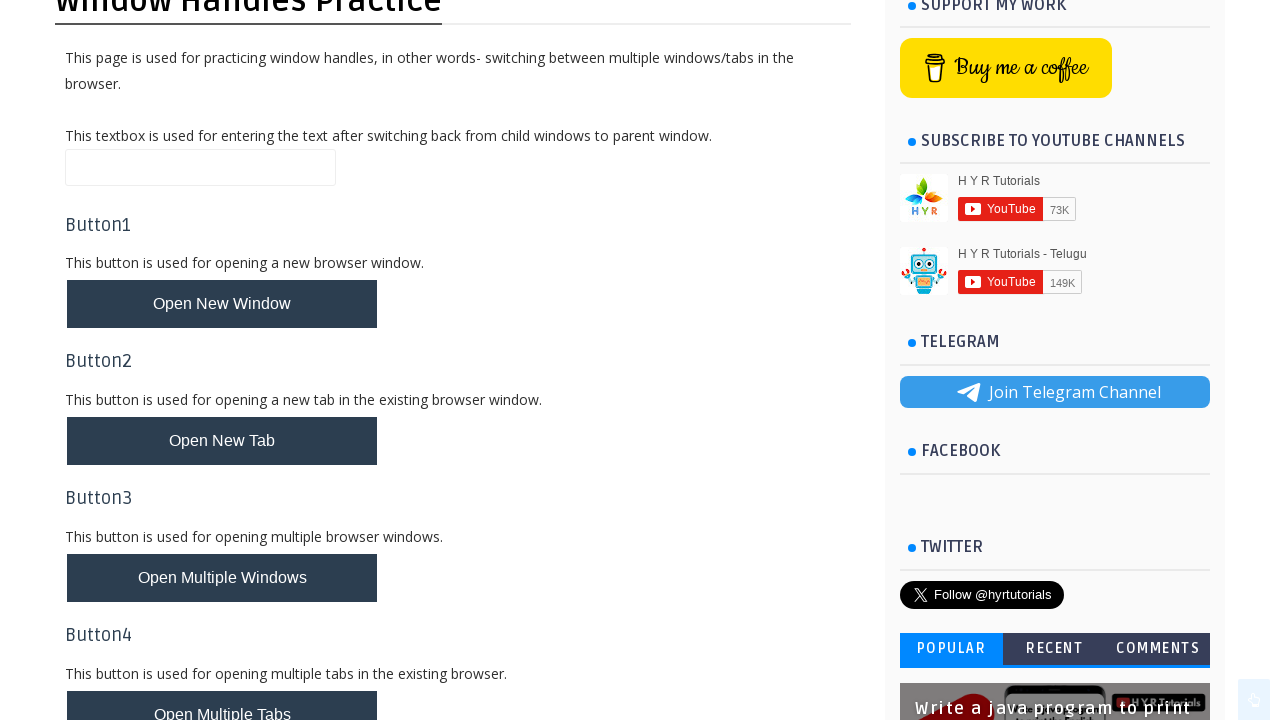

Clicked button to open new window at (222, 304) on #newWindowBtn
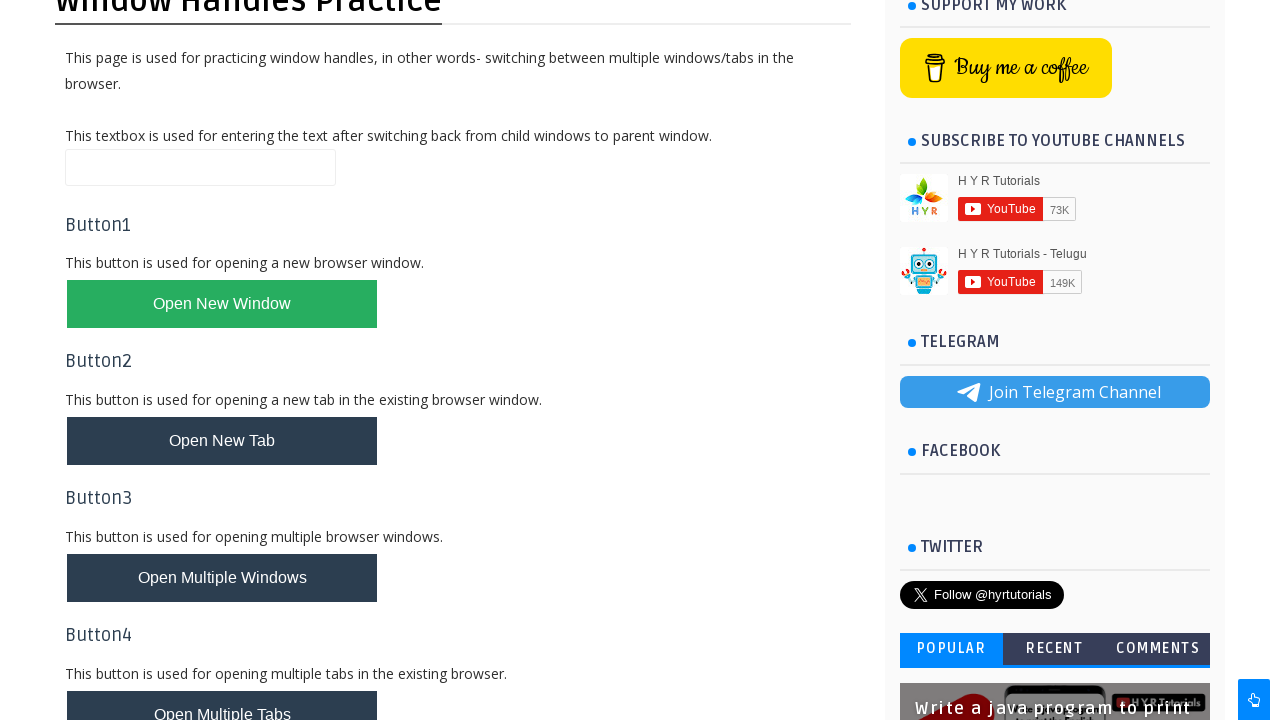

New window opened and captured
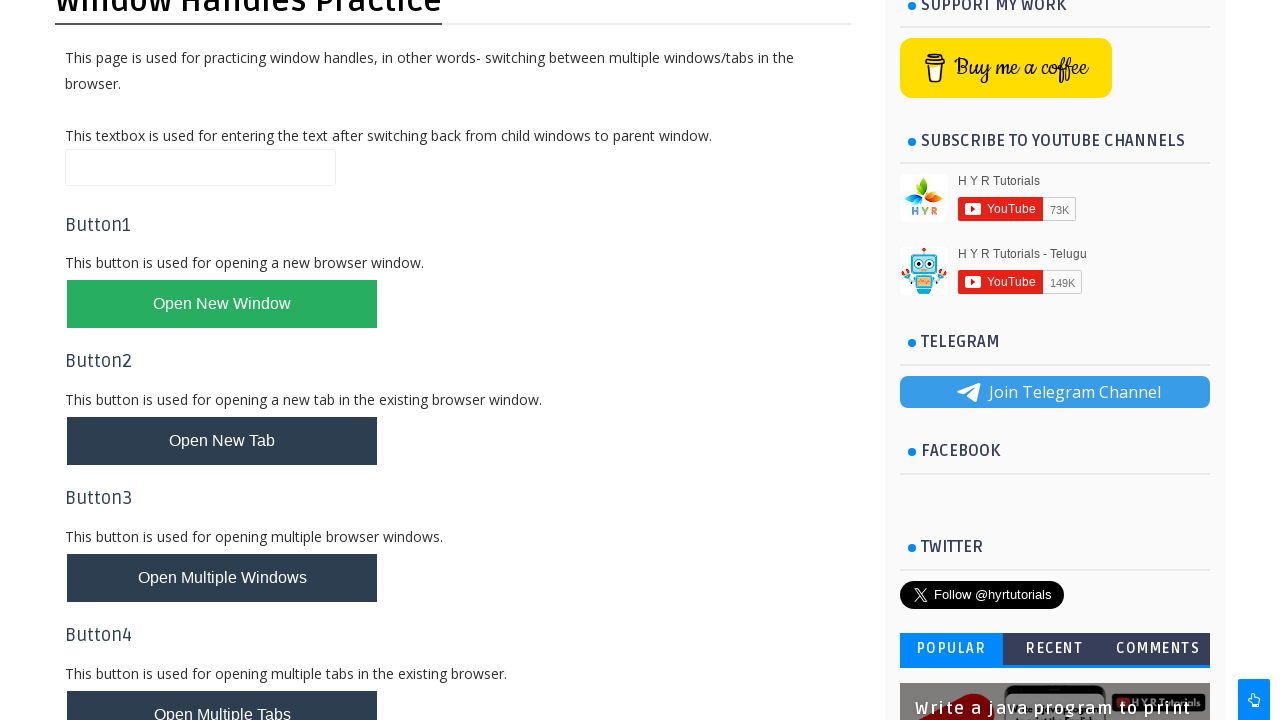

Switched to new window and filled firstName field with 'jakkam' on #firstName
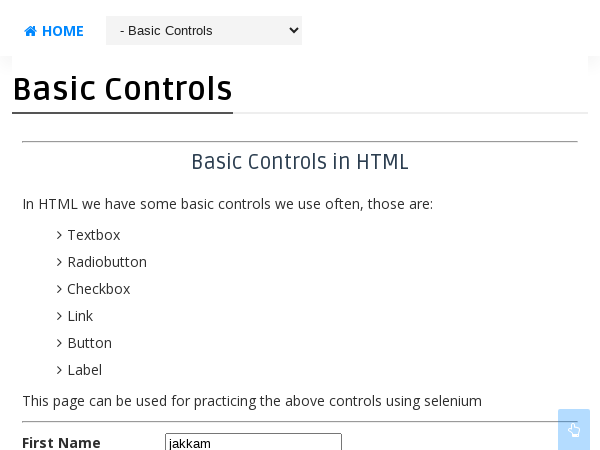

Switched back to main window and filled name field with 'ferrari' on #name
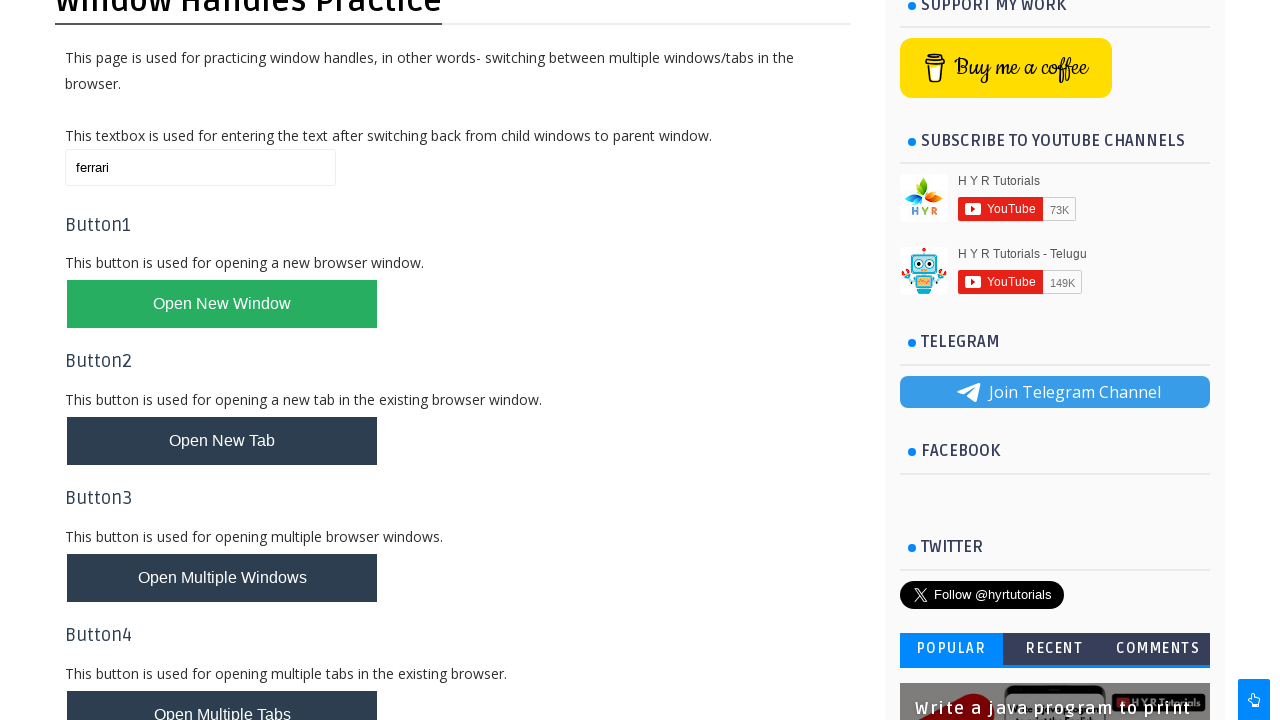

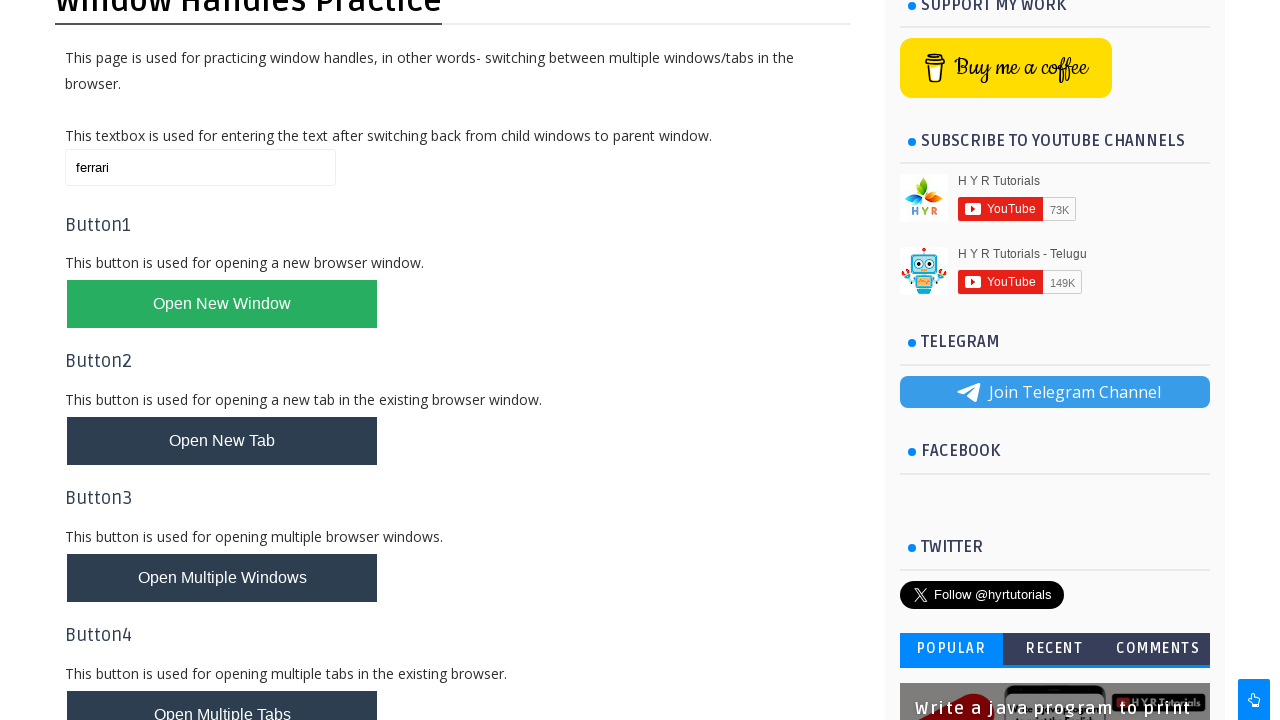